Tests pagination functionality on the Quotes to Scrape website by navigating through multiple pages using the "Next" button

Starting URL: http://quotes.toscrape.com/

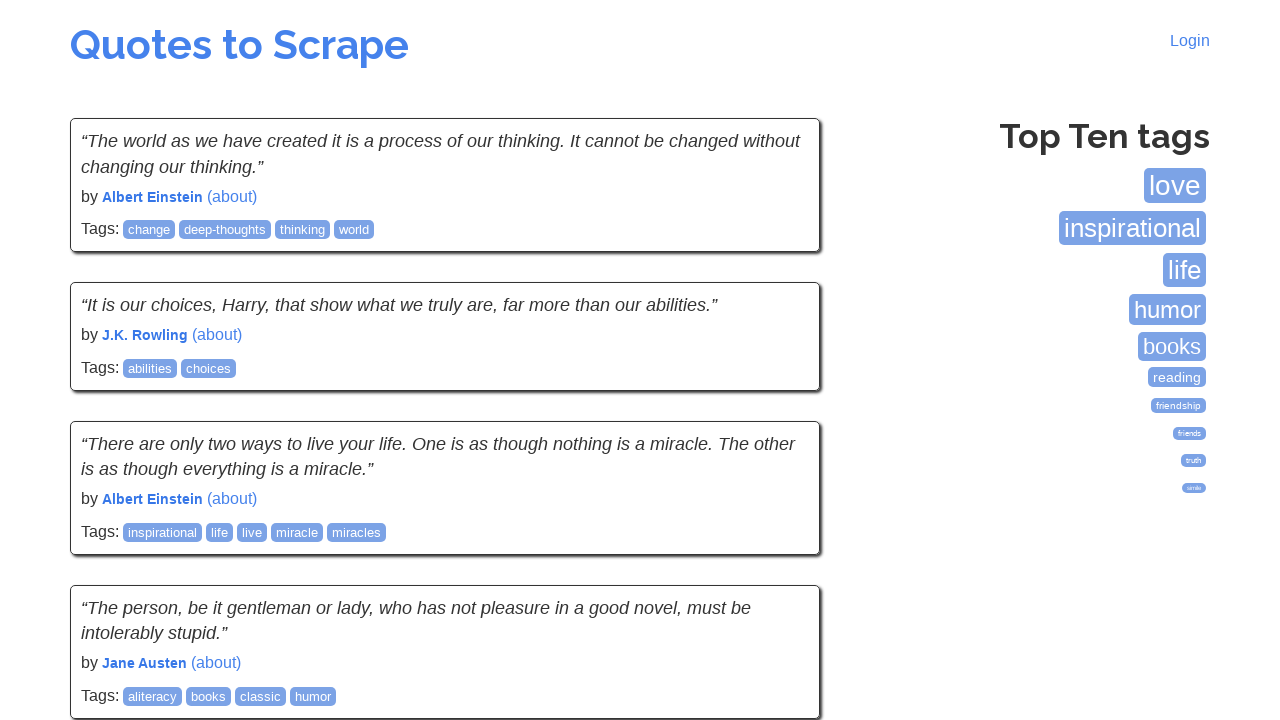

Waited for quotes text elements to load
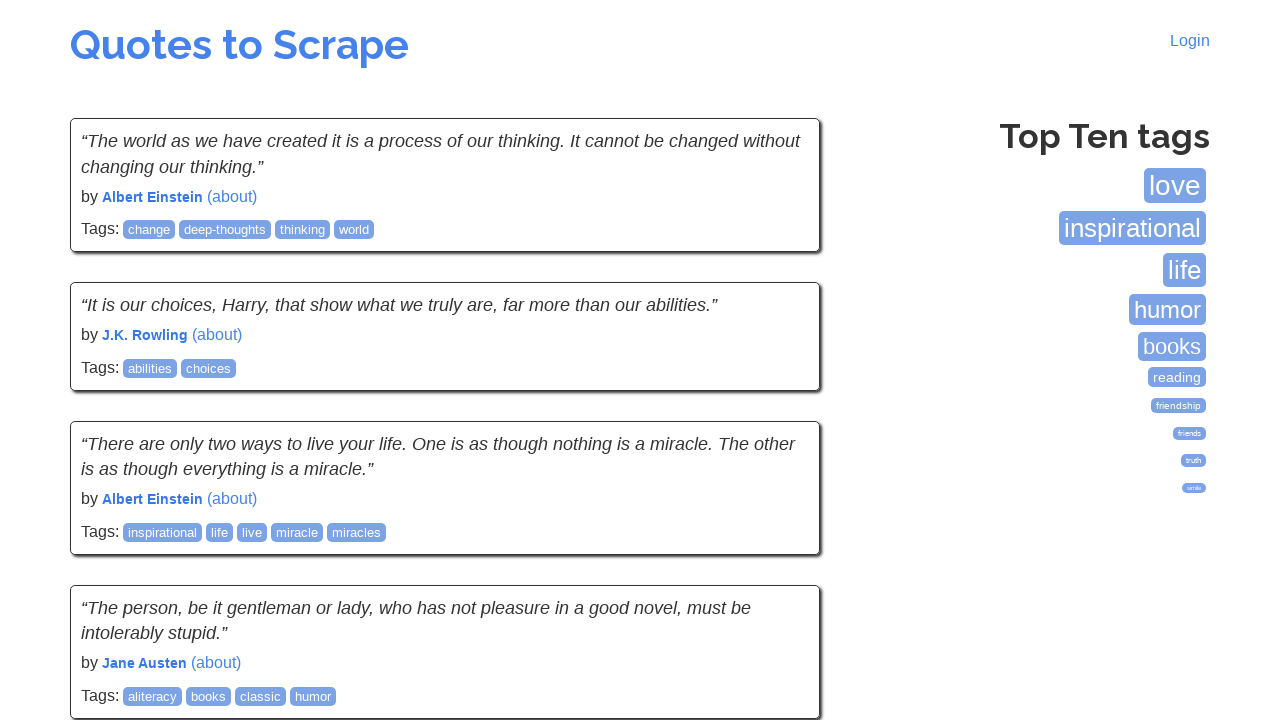

Waited for tags box section to load
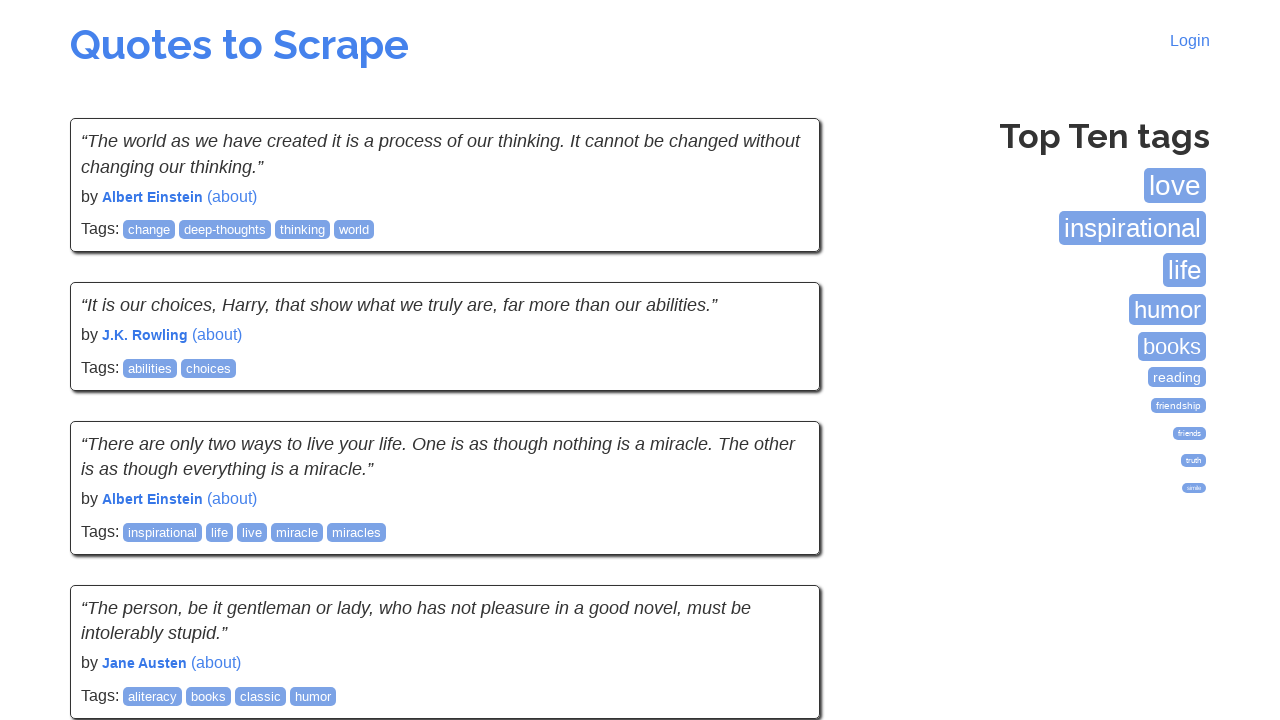

Quotes loaded on page 1
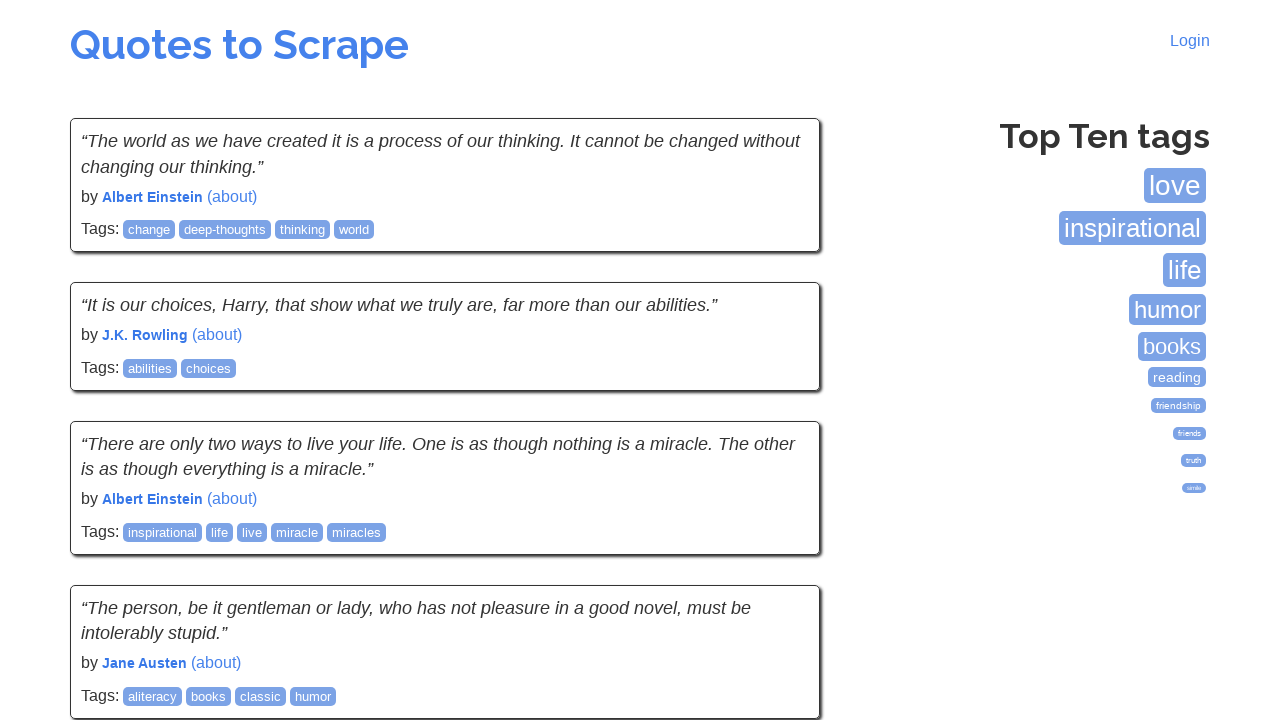

Clicked Next button to navigate from page 1 to page 2 at (778, 542) on li.next a
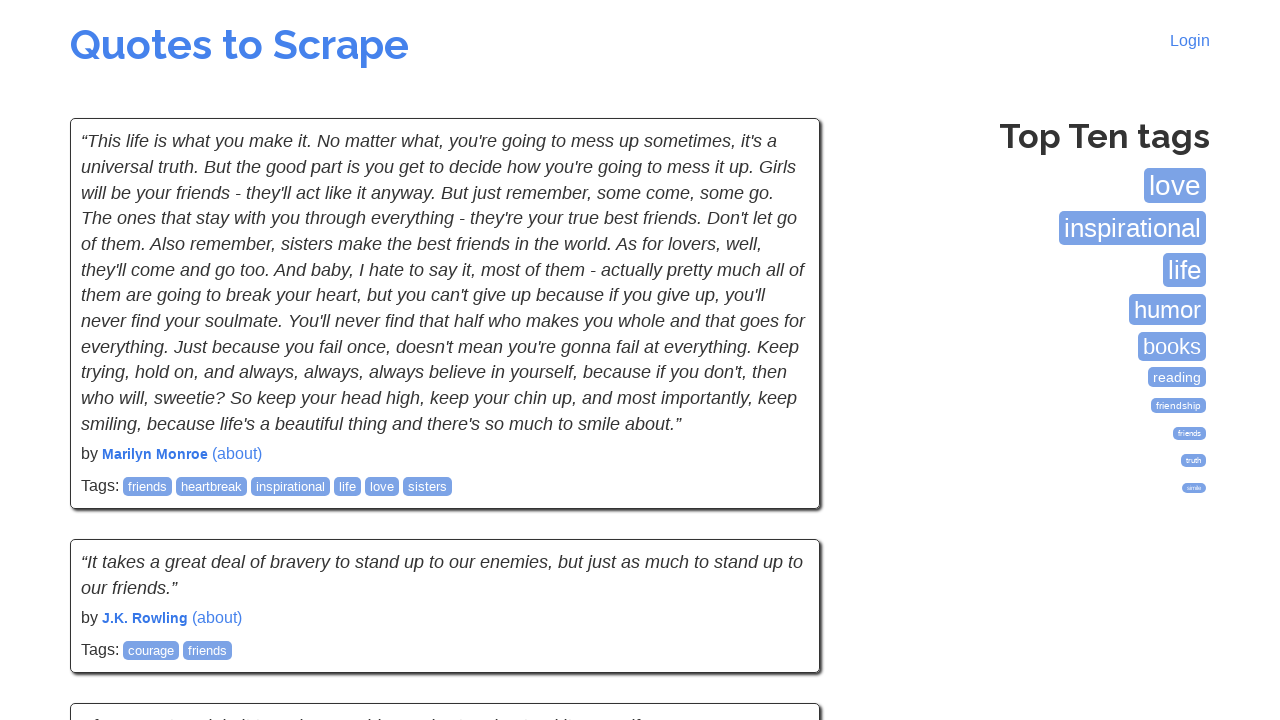

Page 2 loaded successfully
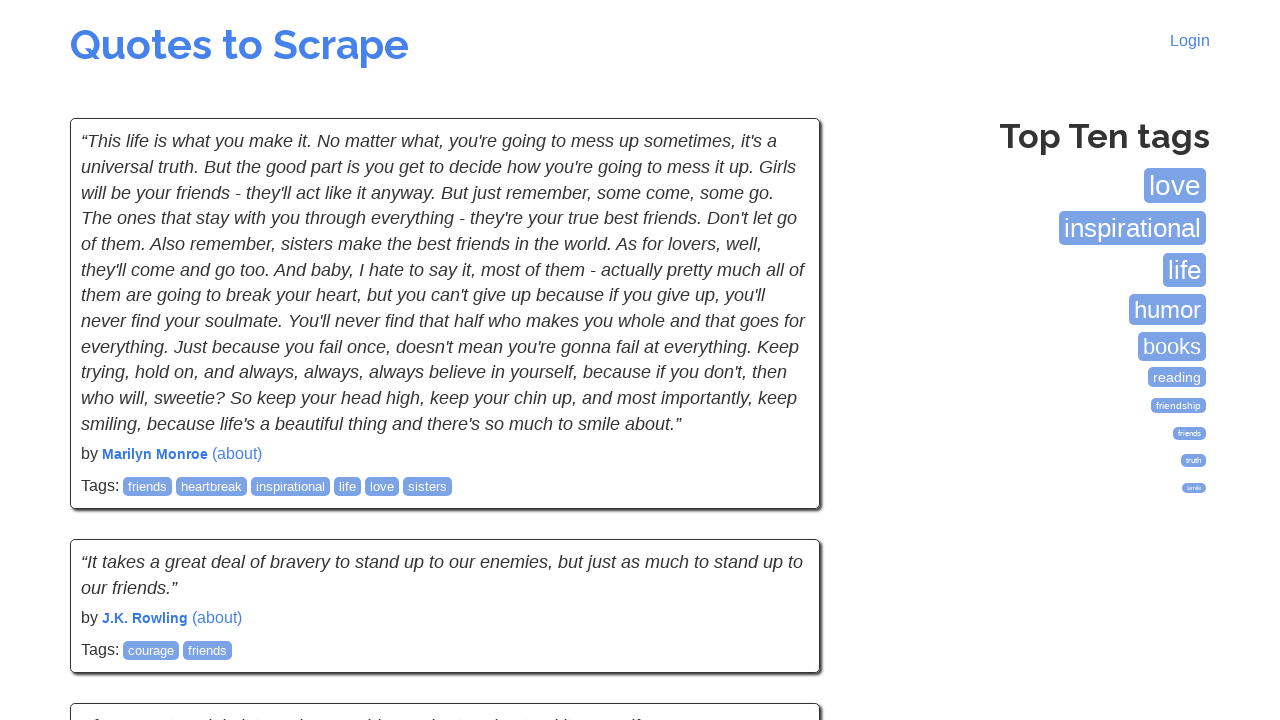

Quotes loaded on page 2
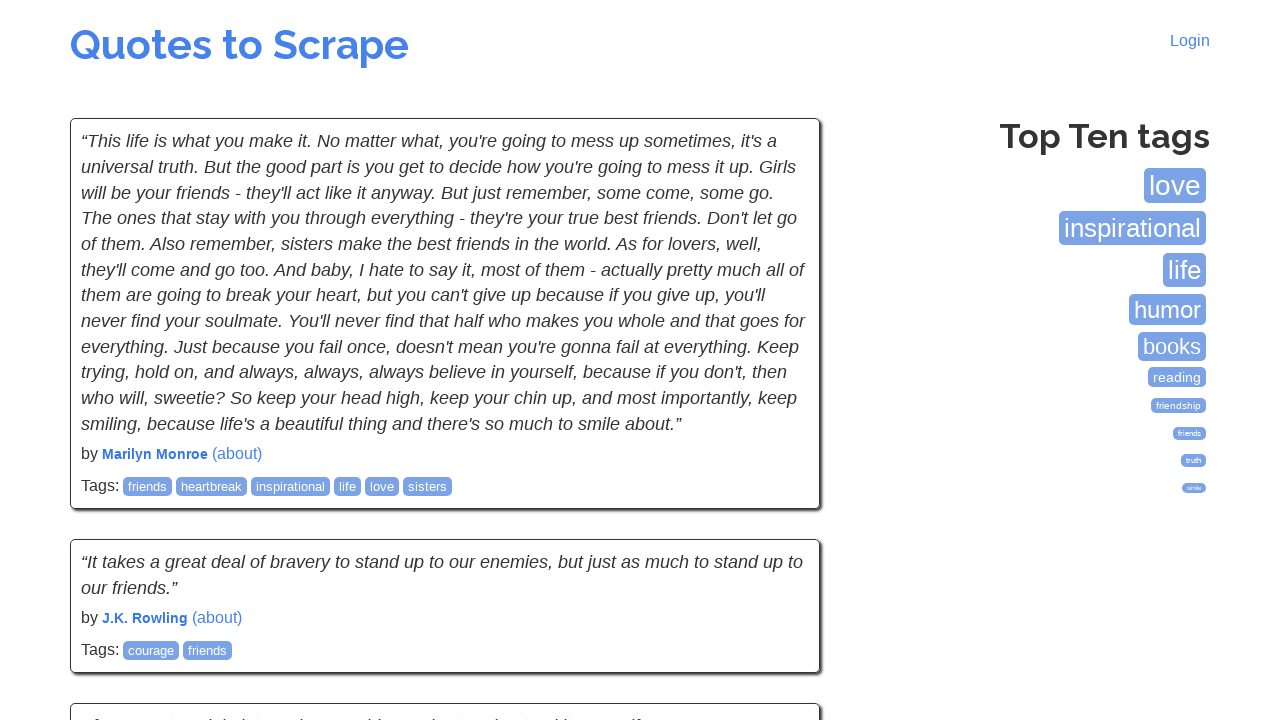

Clicked Next button to navigate from page 2 to page 3 at (778, 542) on li.next a
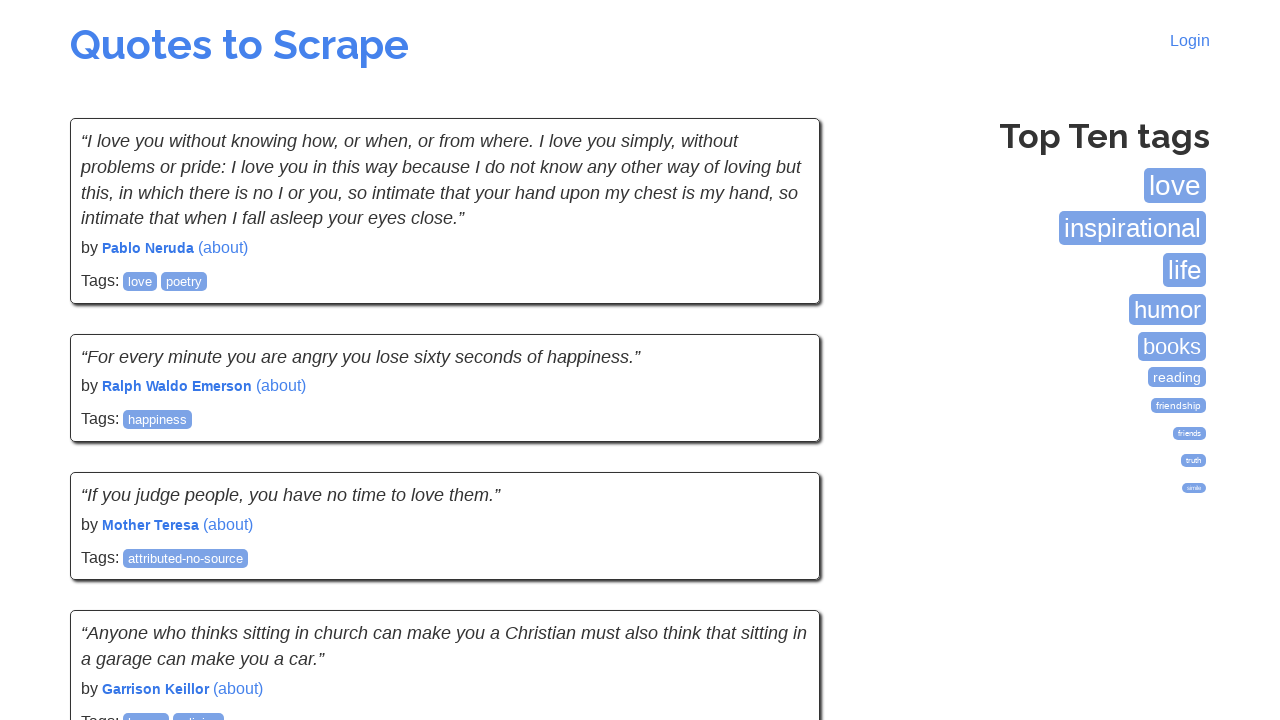

Page 3 loaded successfully
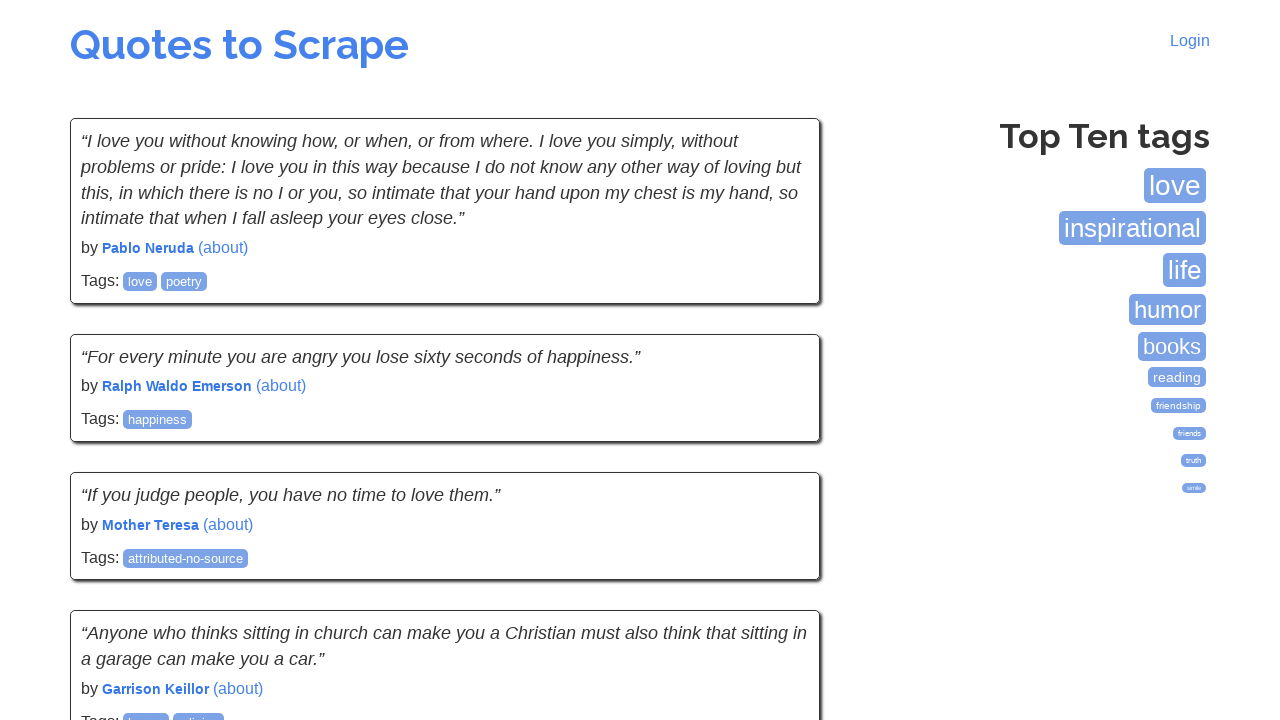

Quotes loaded on page 3
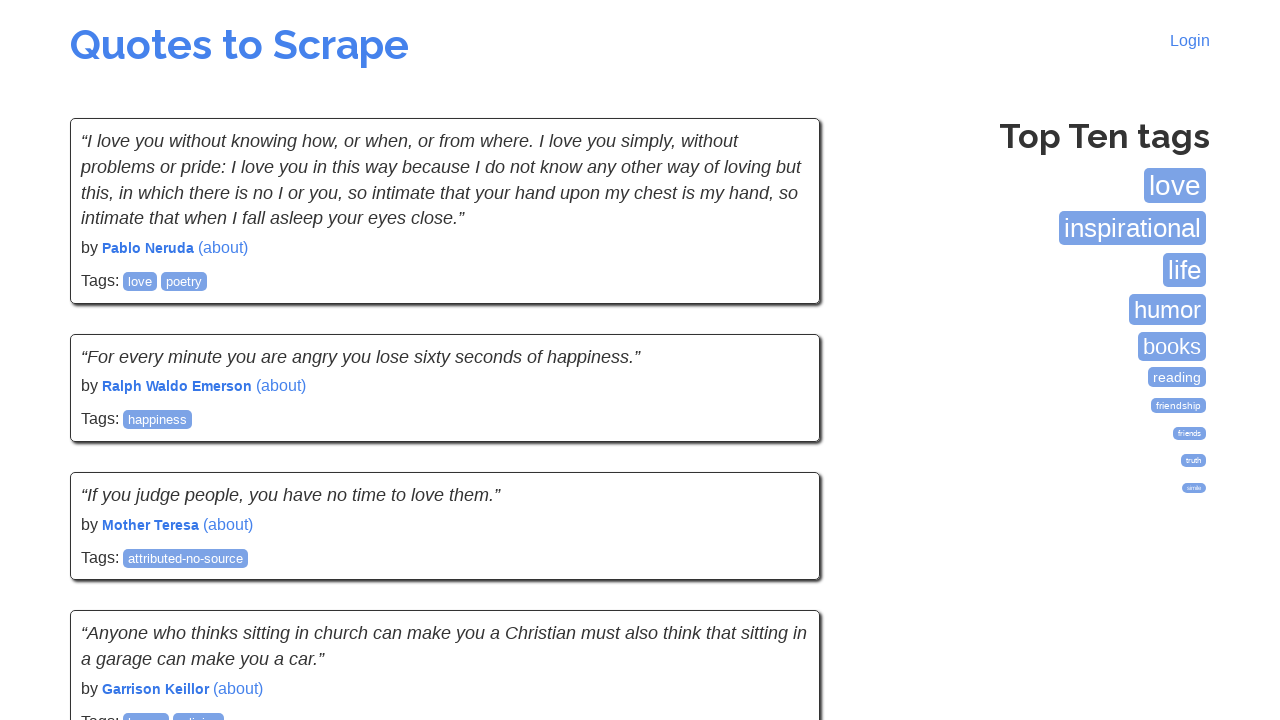

Clicked Next button to navigate from page 3 to page 4 at (778, 542) on li.next a
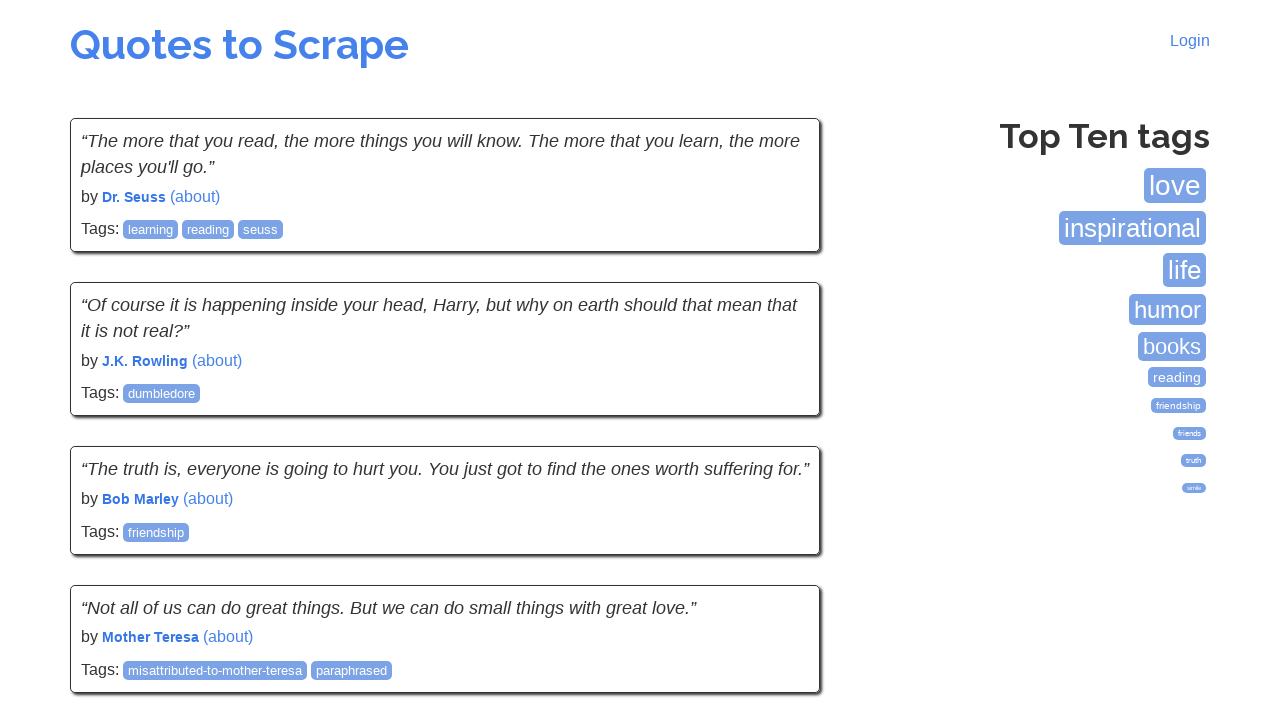

Page 4 loaded successfully
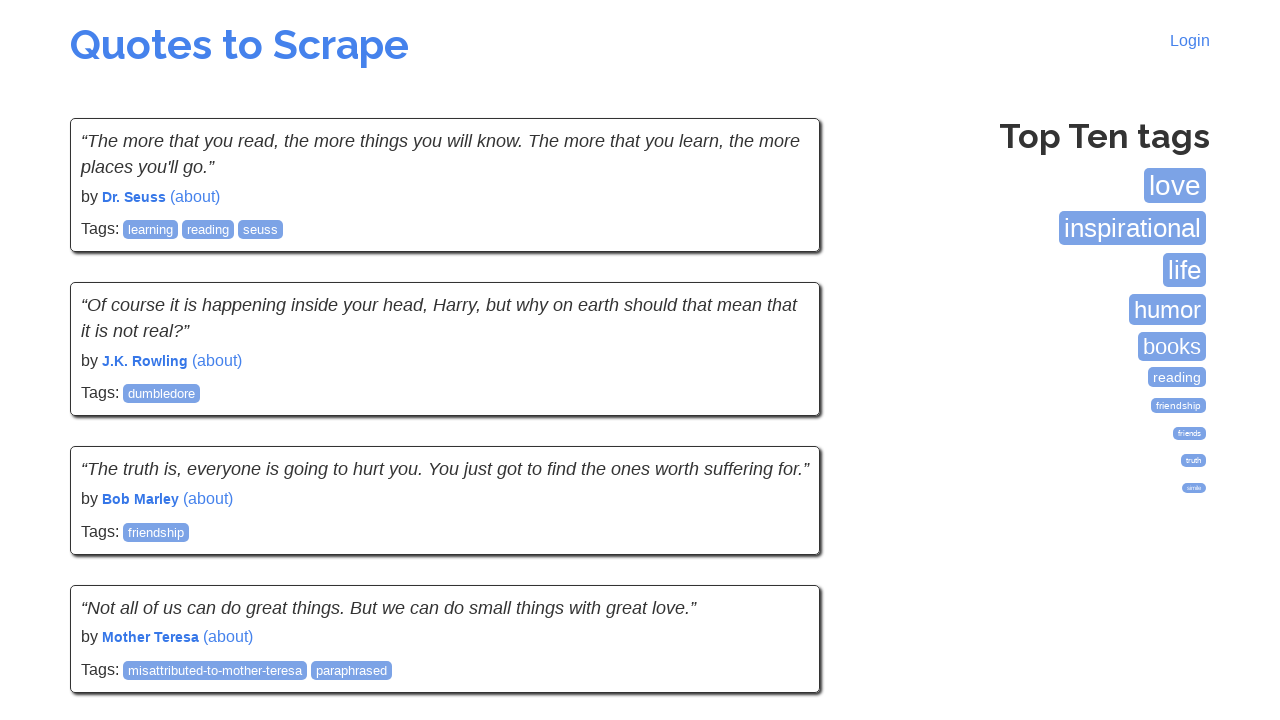

Quotes loaded on page 4
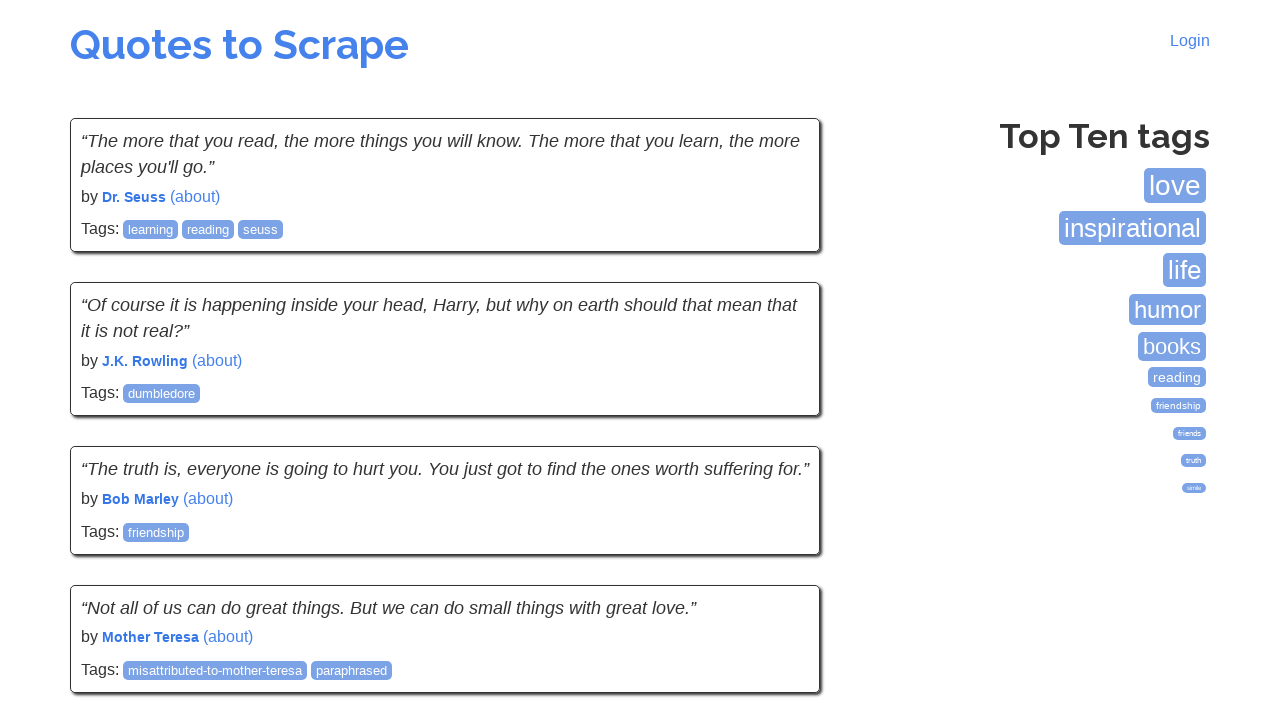

Clicked Next button to navigate from page 4 to page 5 at (778, 542) on li.next a
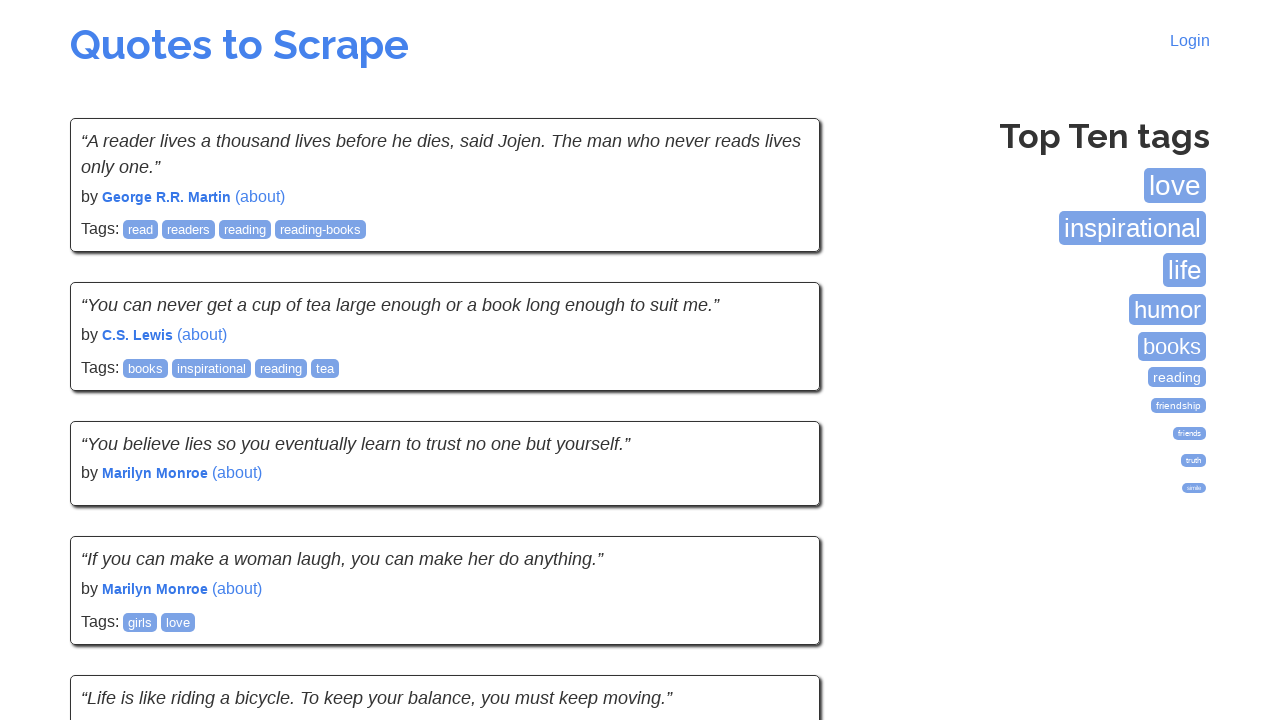

Page 5 loaded successfully
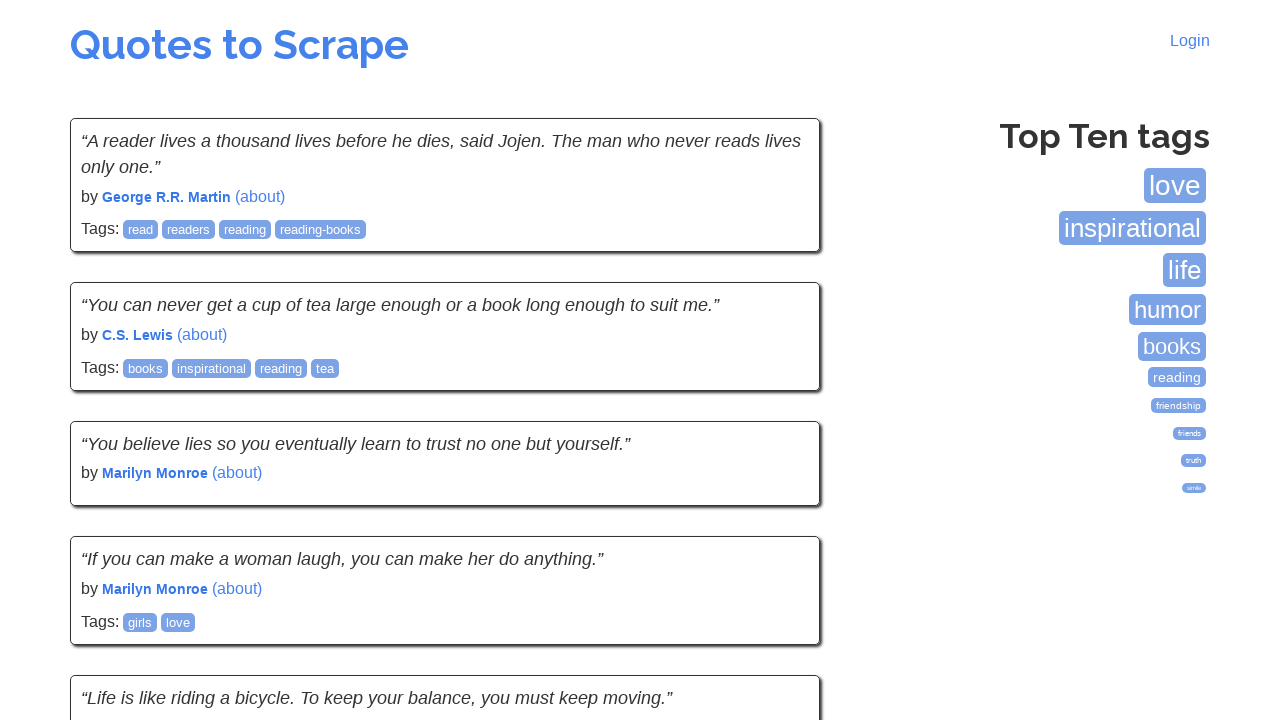

Quotes loaded on page 5
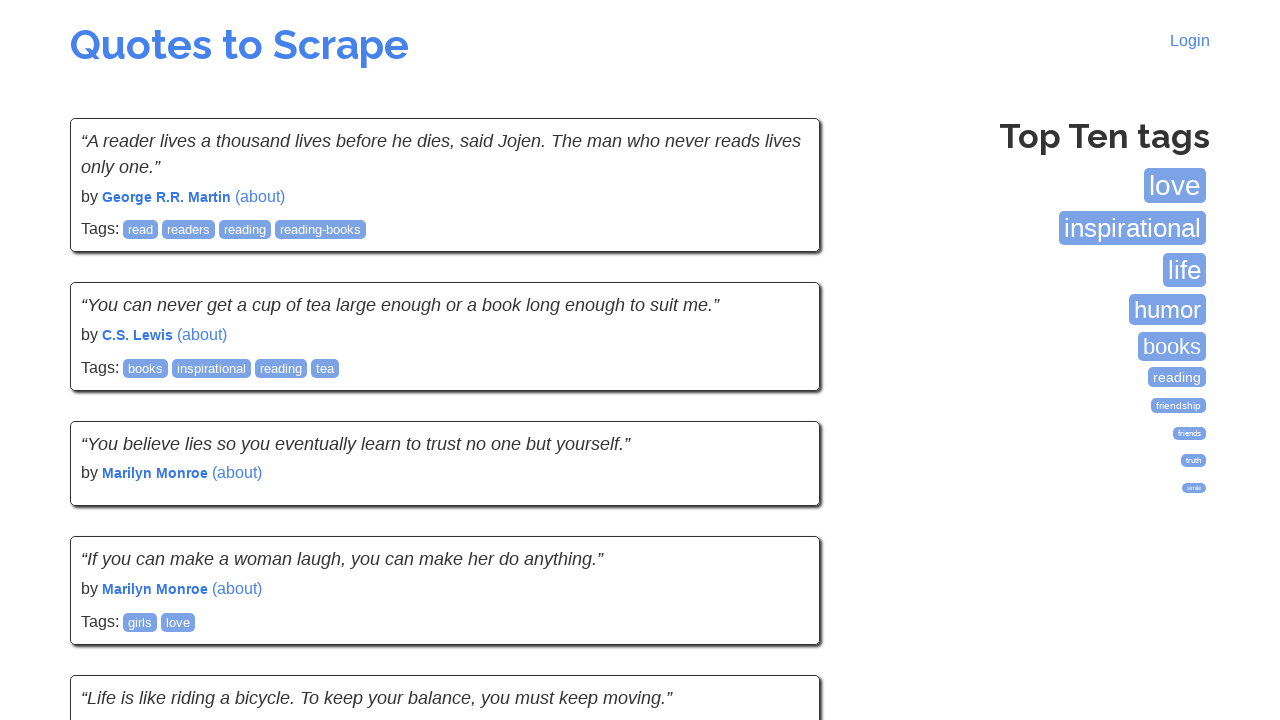

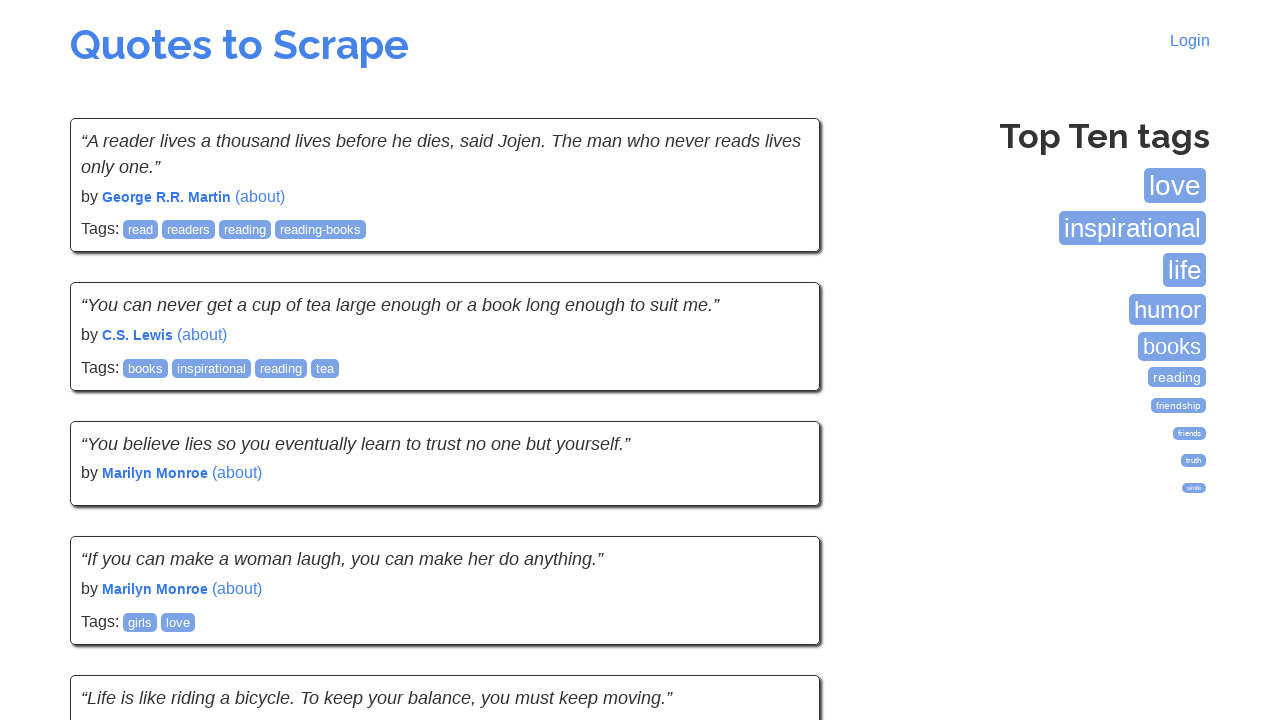